Navigates to navigator.ba website and clicks on a create object button element to test basic page interaction

Starting URL: http://www.navigator.ba

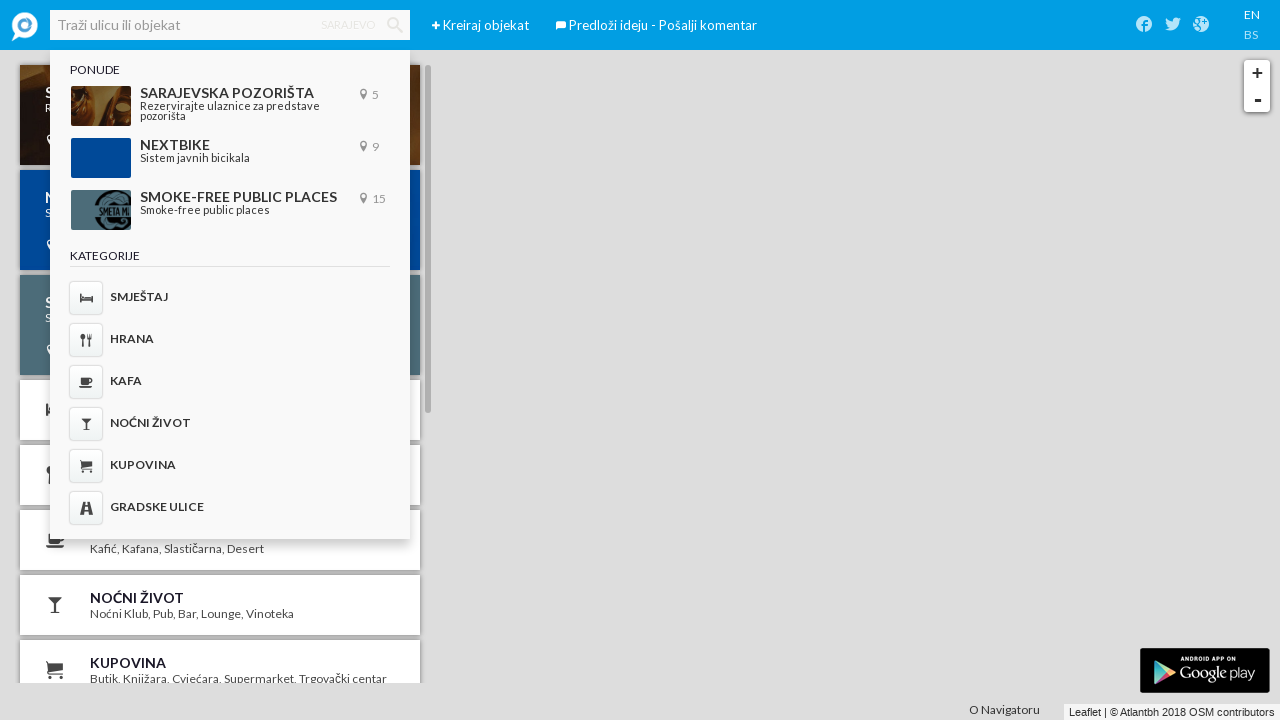

Waited for create object button to load
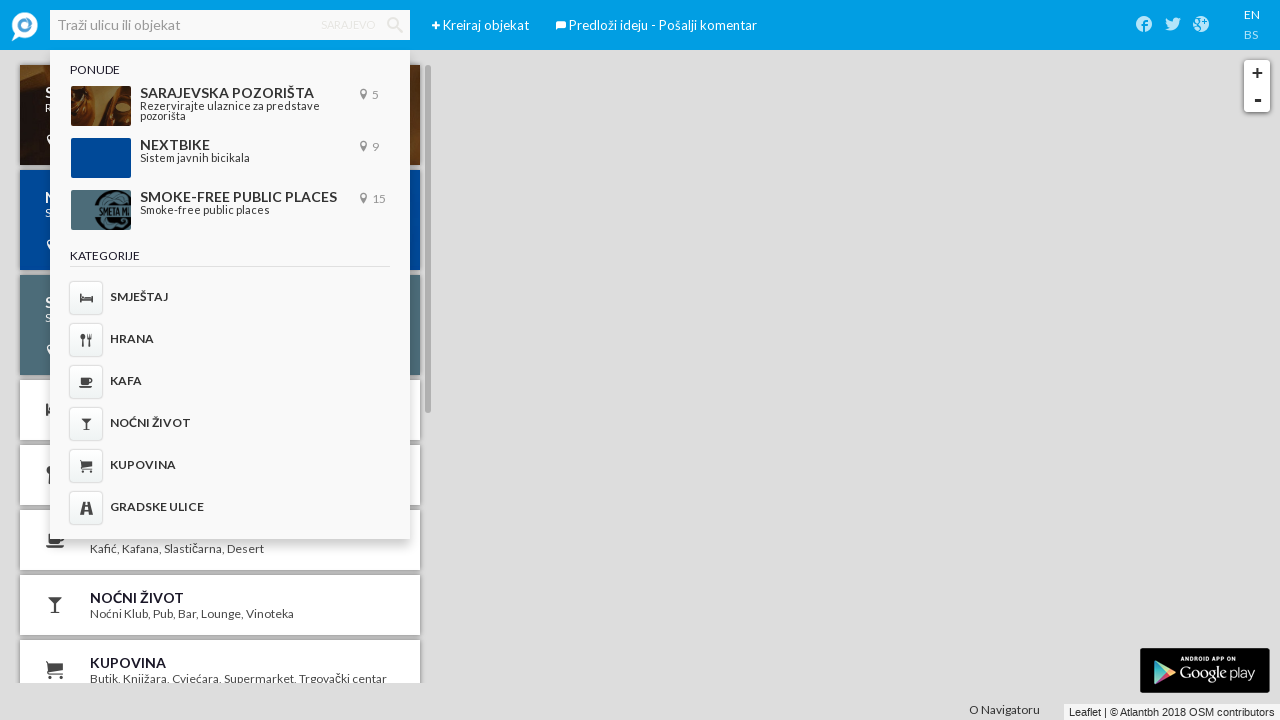

Clicked on create object button at (486, 25) on xpath=//*[@id='ember572']/span[2]
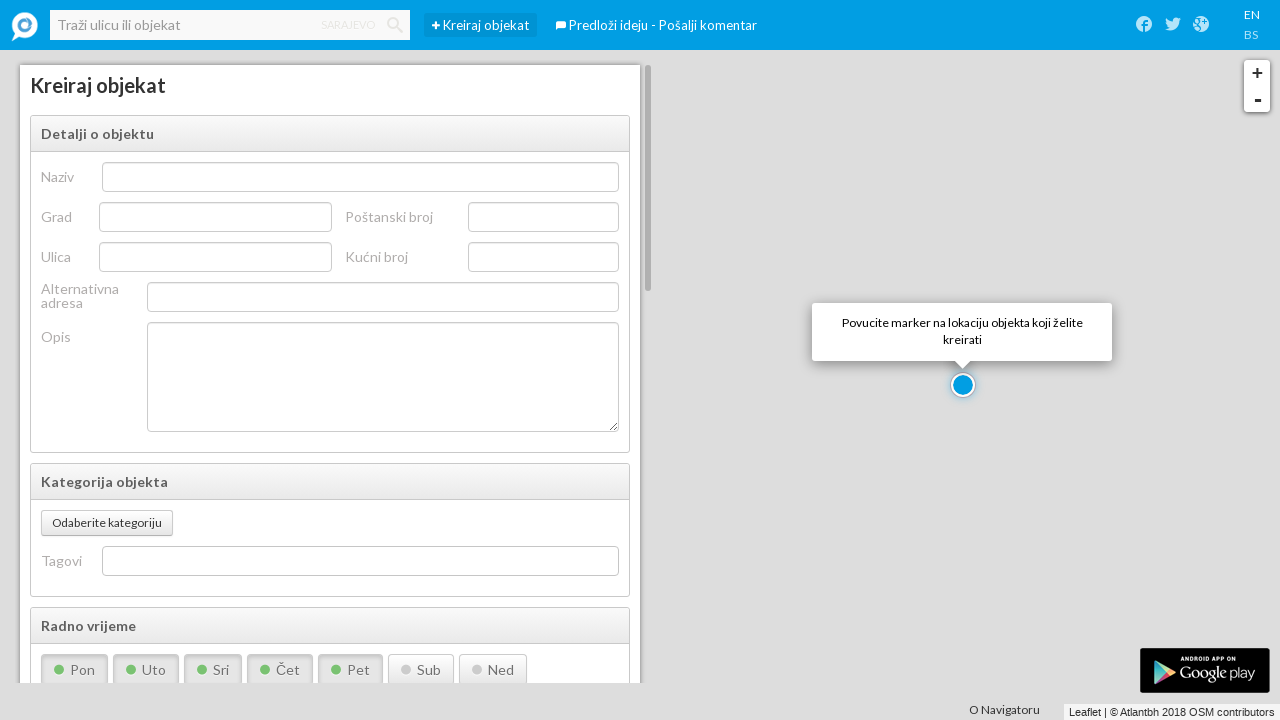

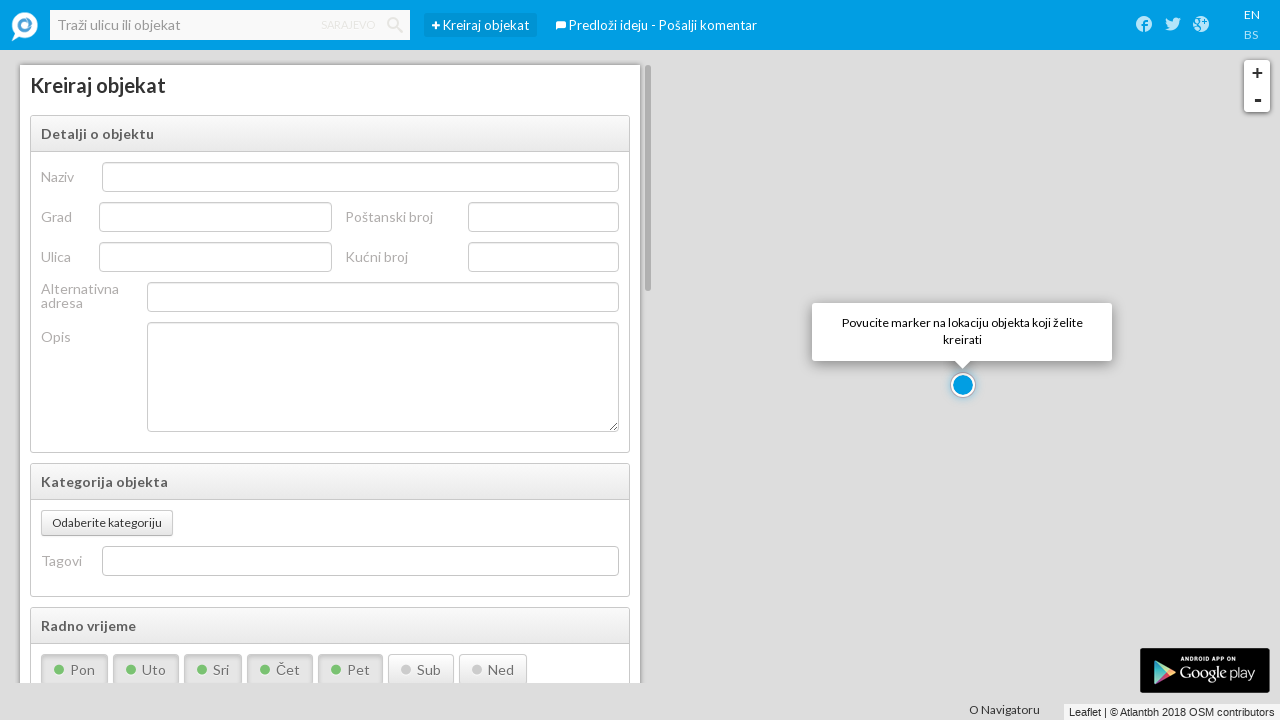